Tests a web form by filling a text field and submitting it, then verifying the success message

Starting URL: https://www.selenium.dev/selenium/web/web-form.html

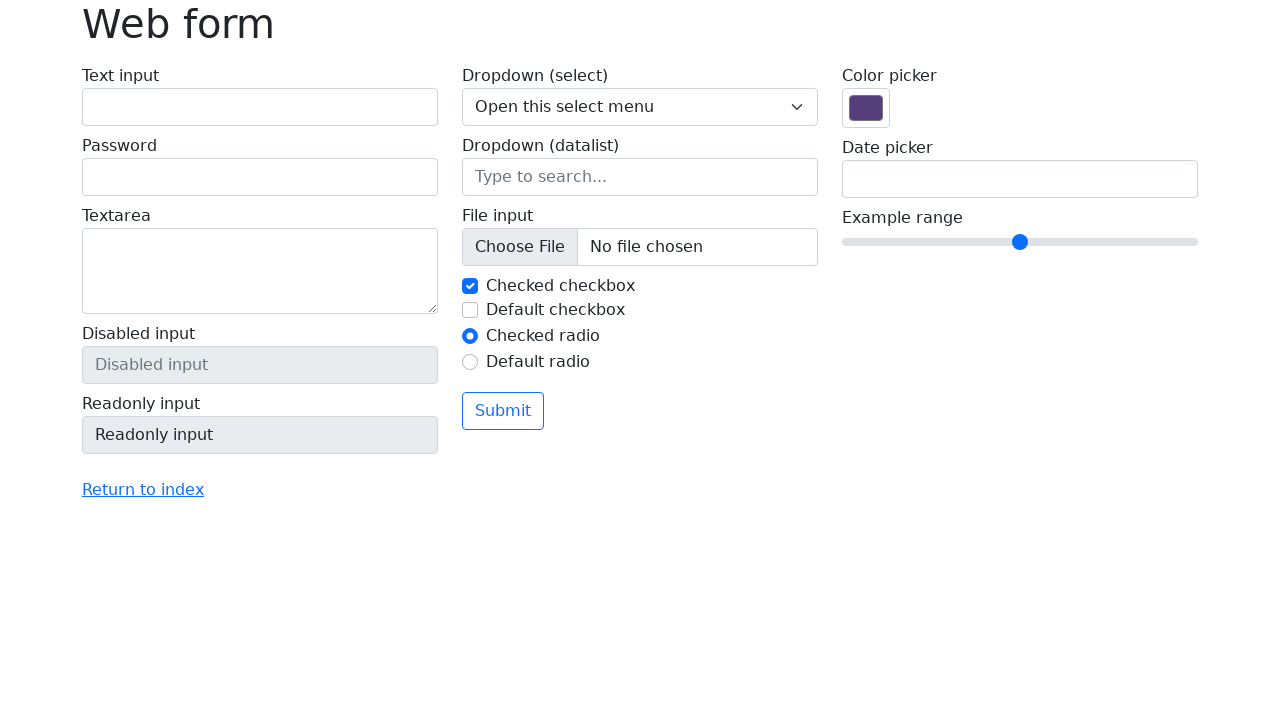

Retrieved page title
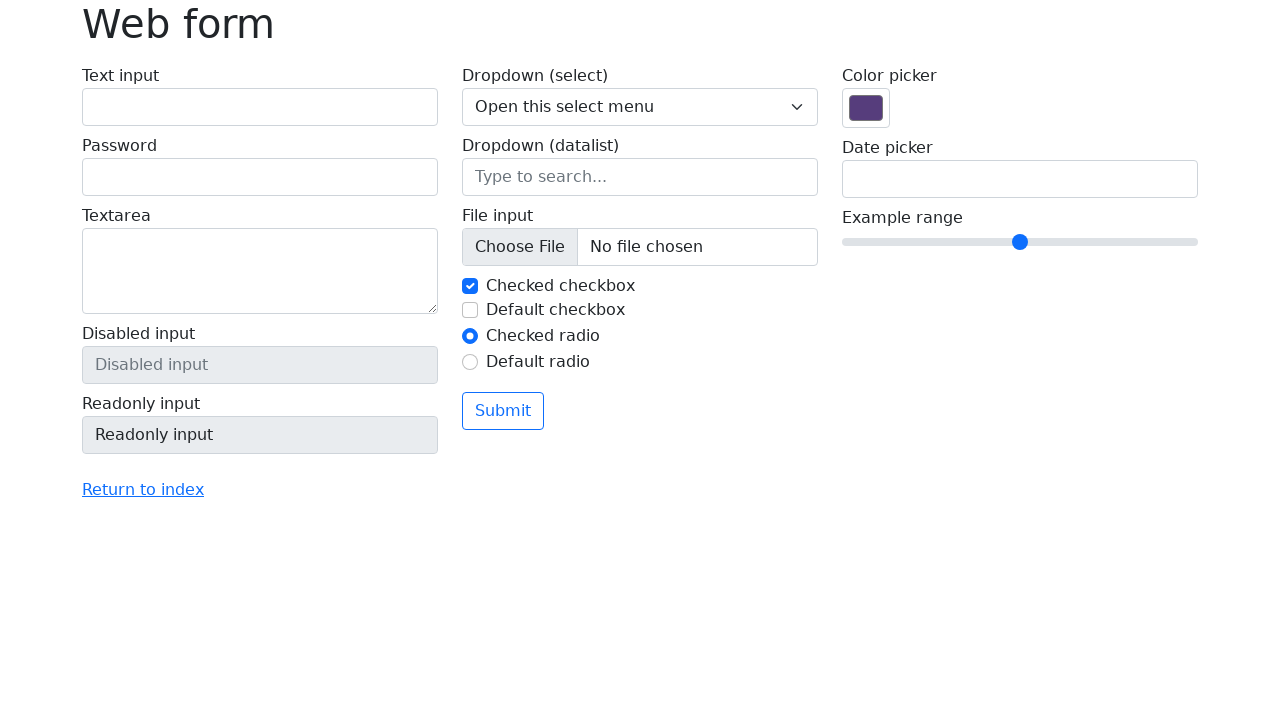

Verified page title is 'Web form'
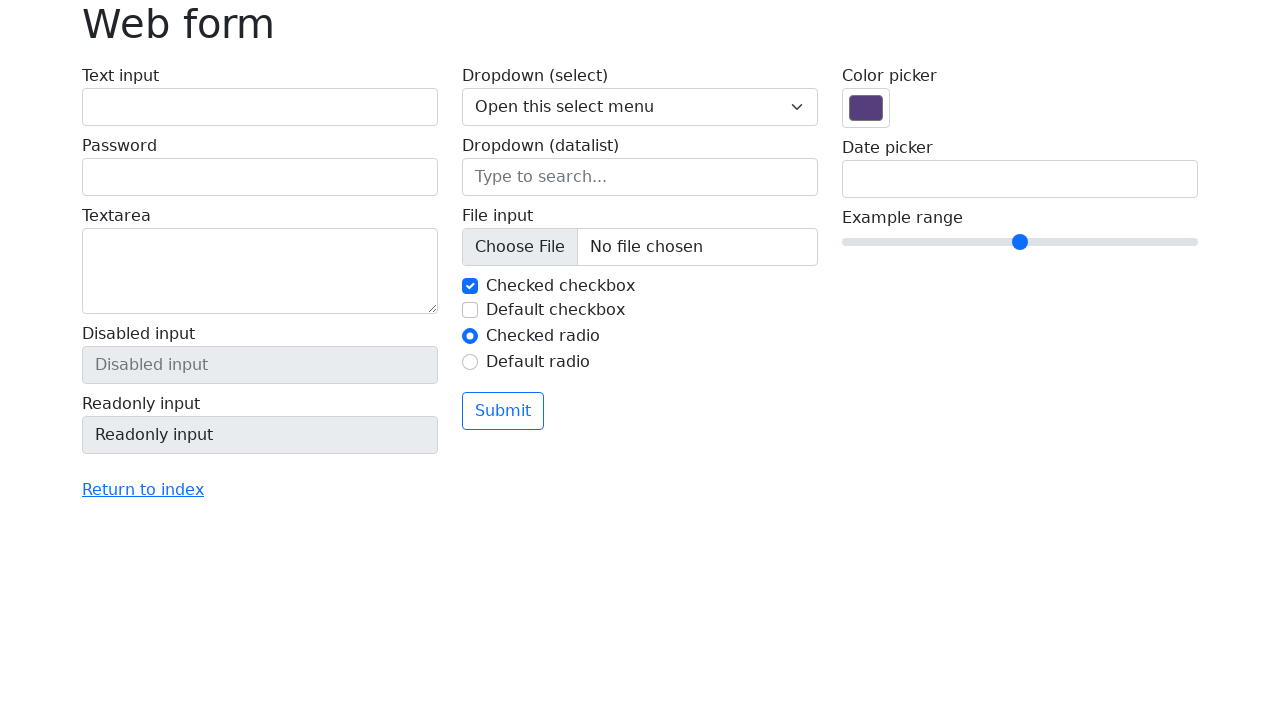

Filled text field with 'Selenium' on input[name='my-text']
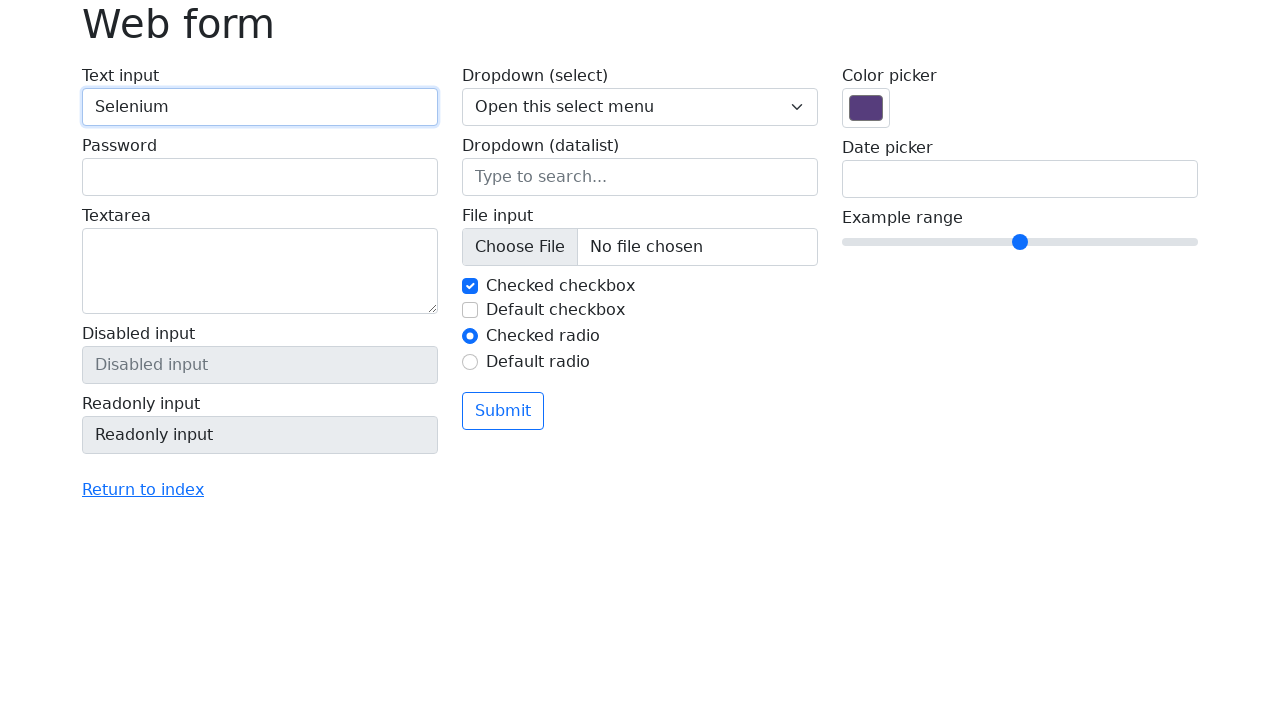

Clicked submit button at (503, 411) on button[type='submit']
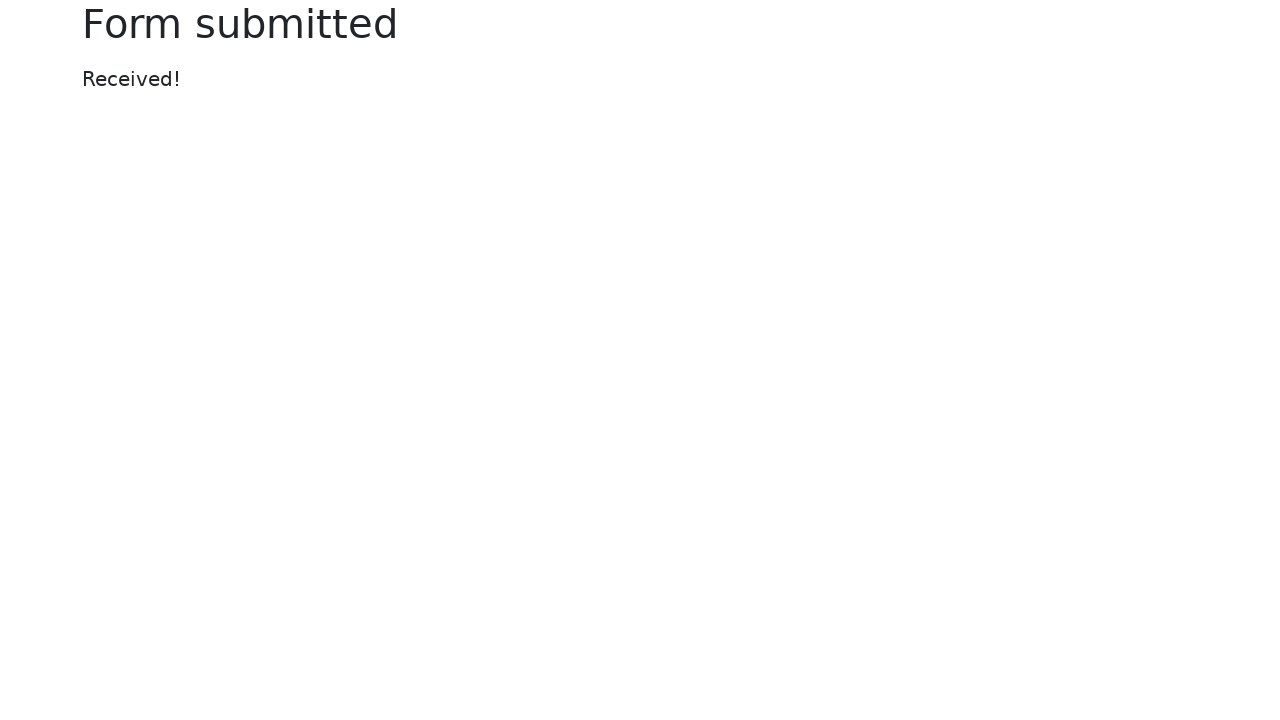

Success message appeared
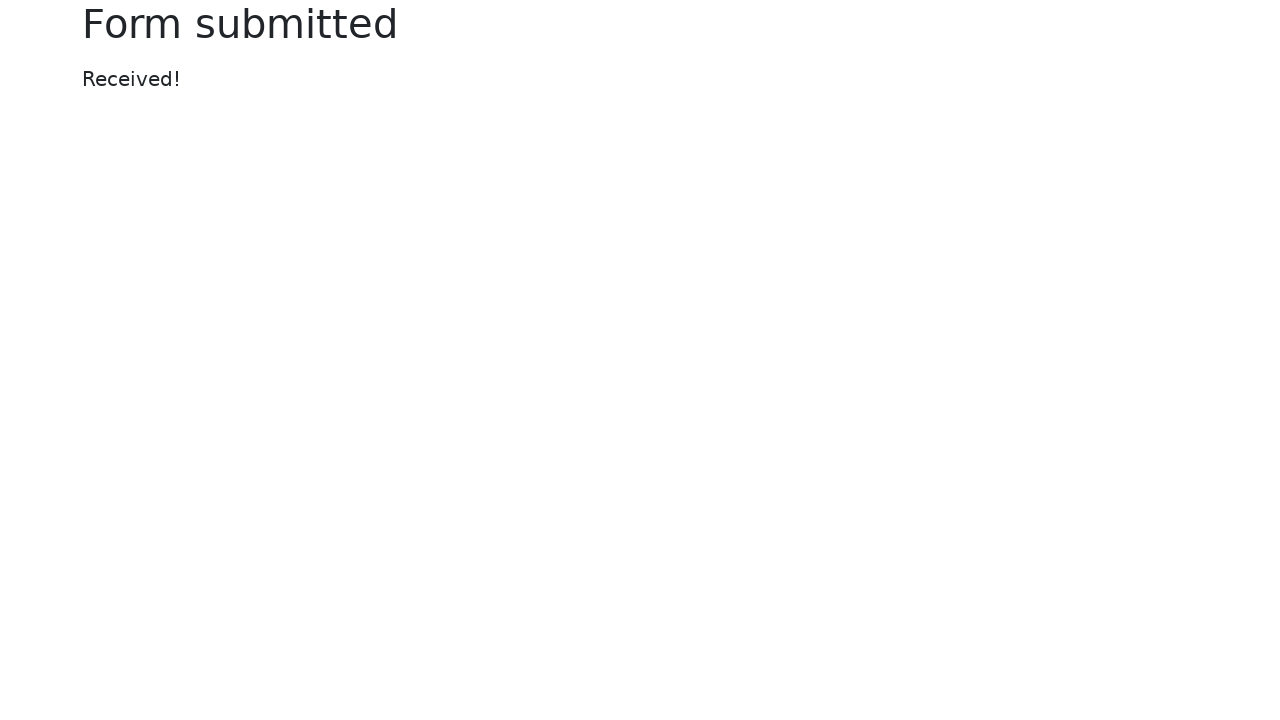

Located success message element
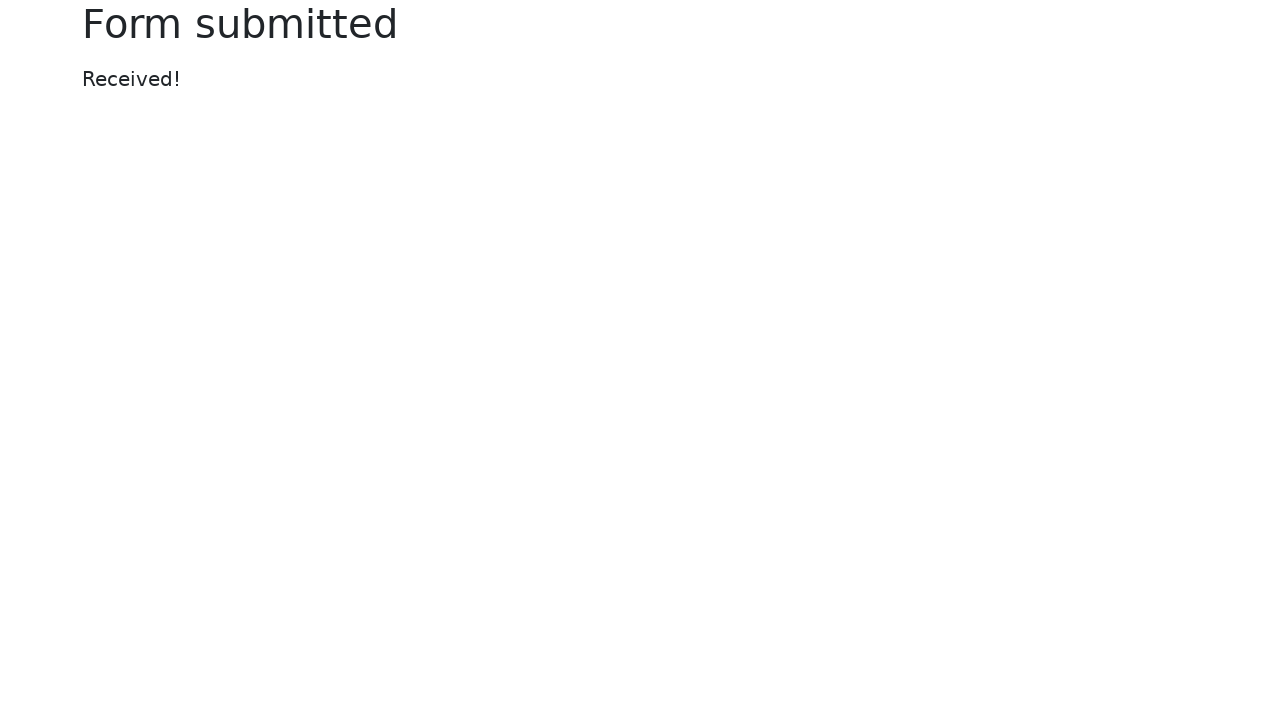

Retrieved success message text
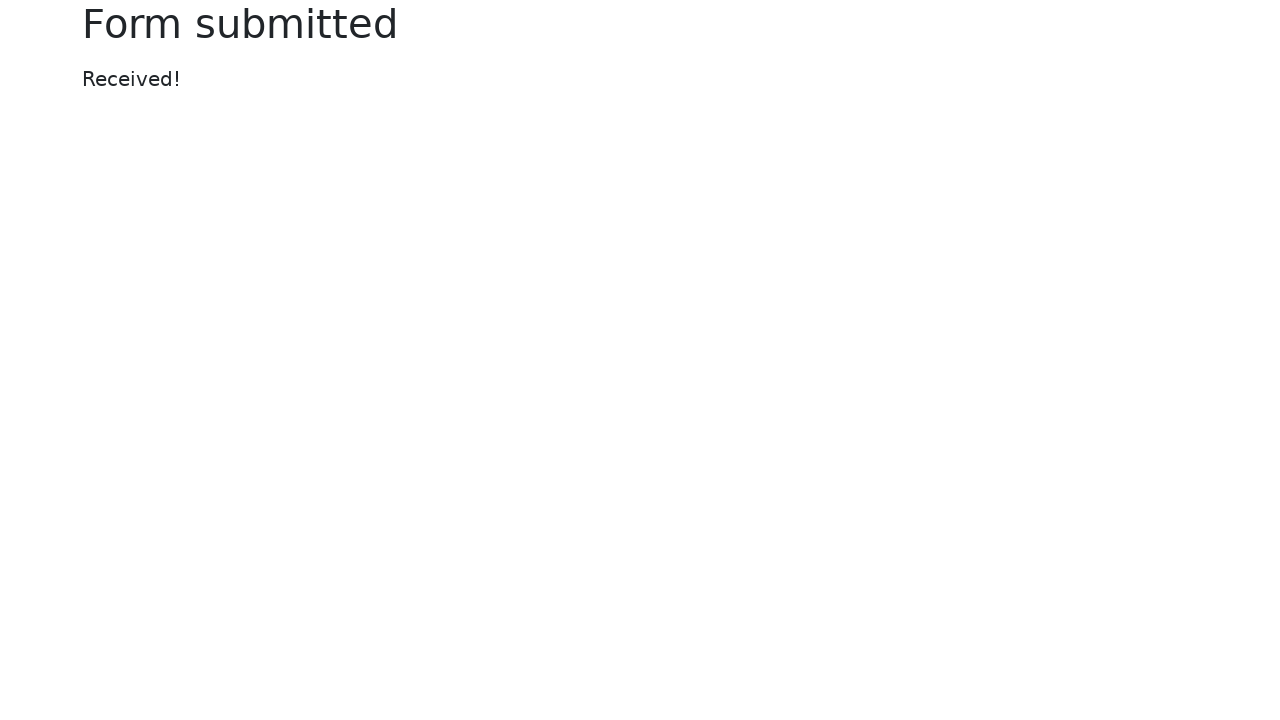

Verified success message is 'Received!'
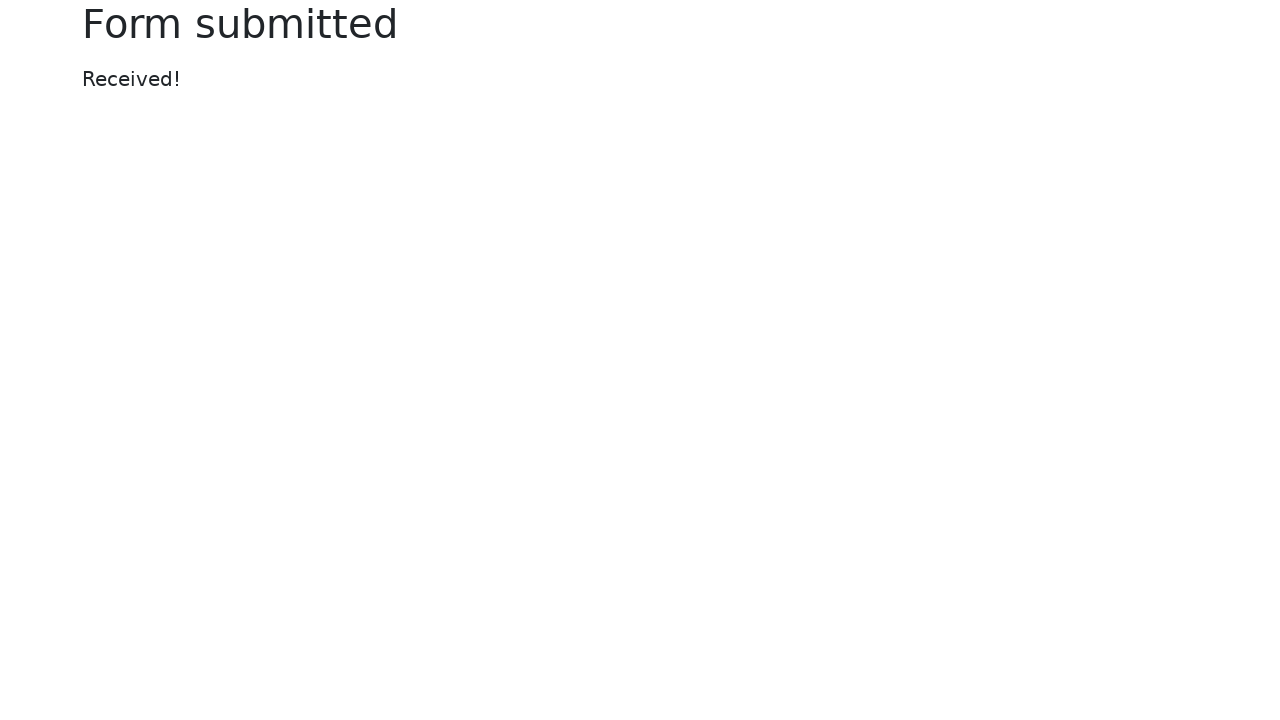

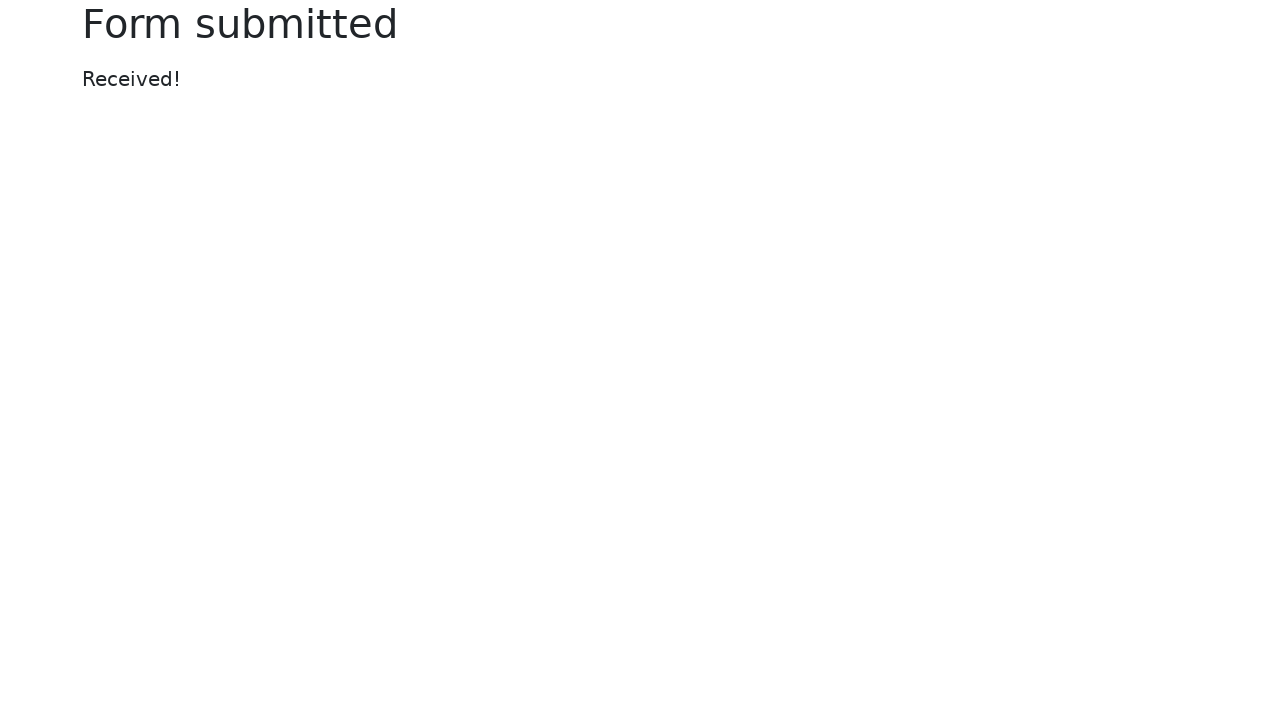